Tests the search functionality on the Katalon demo CMS site by entering a search term "Ninja" into the search field and submitting the search form.

Starting URL: https://cms.demo.katalon.com/

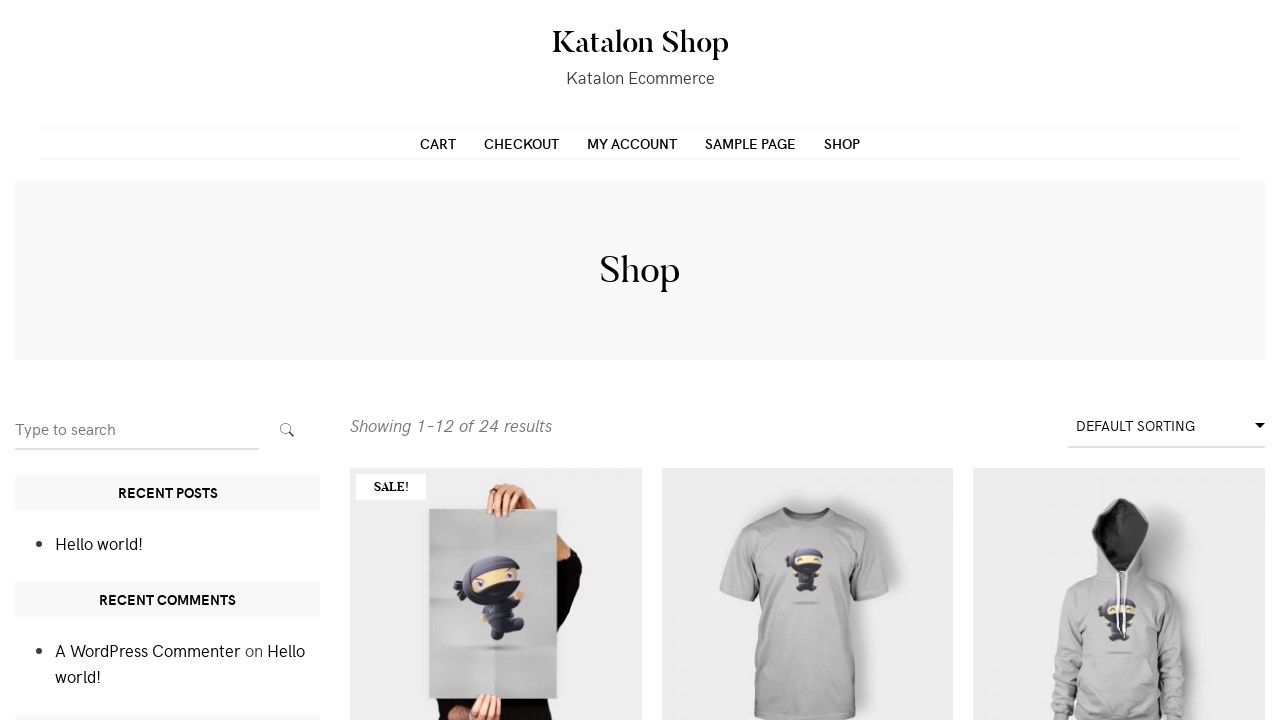

Filled search field with 'Ninja' on input[name='s']
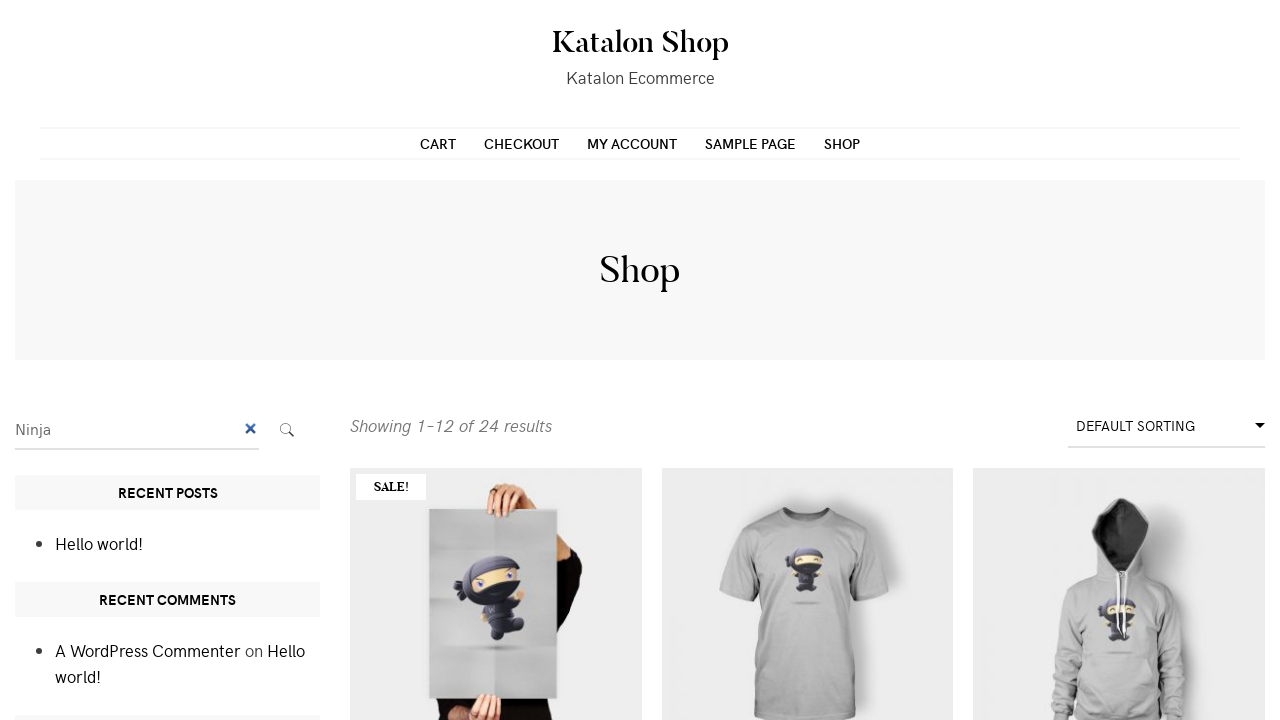

Clicked search submit button at (287, 430) on .search-submit
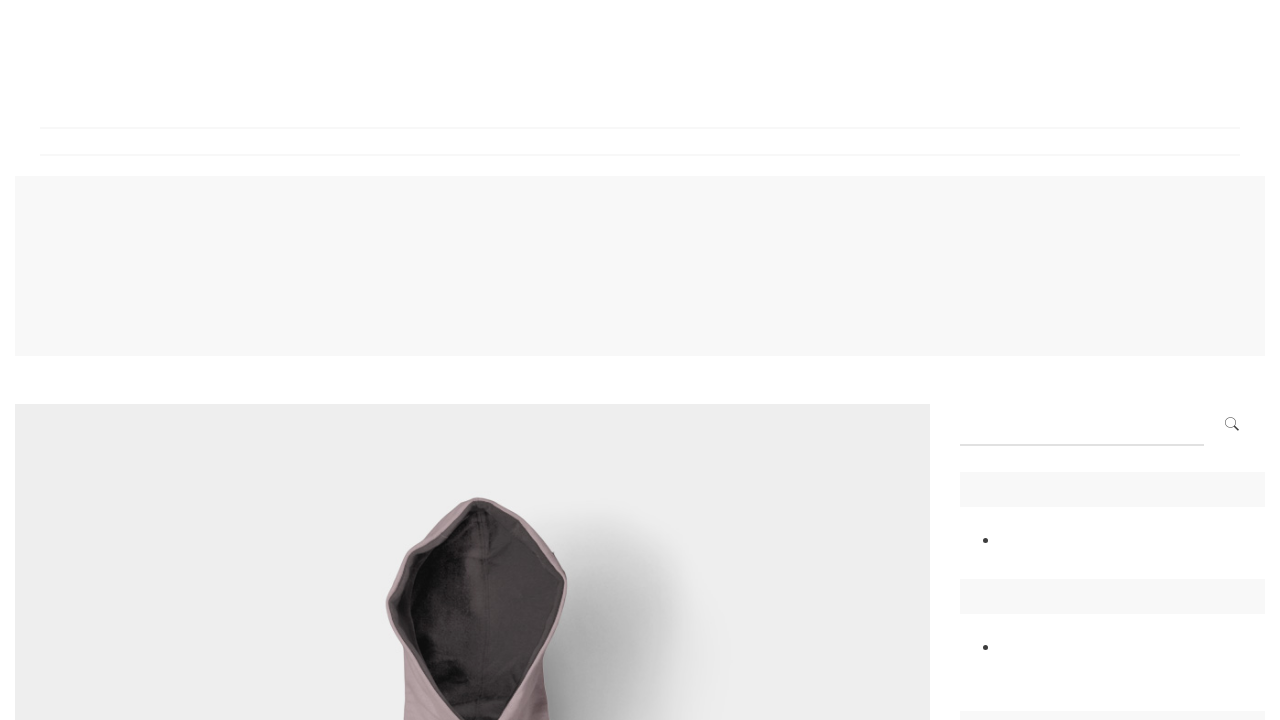

Waited for search results to load (networkidle)
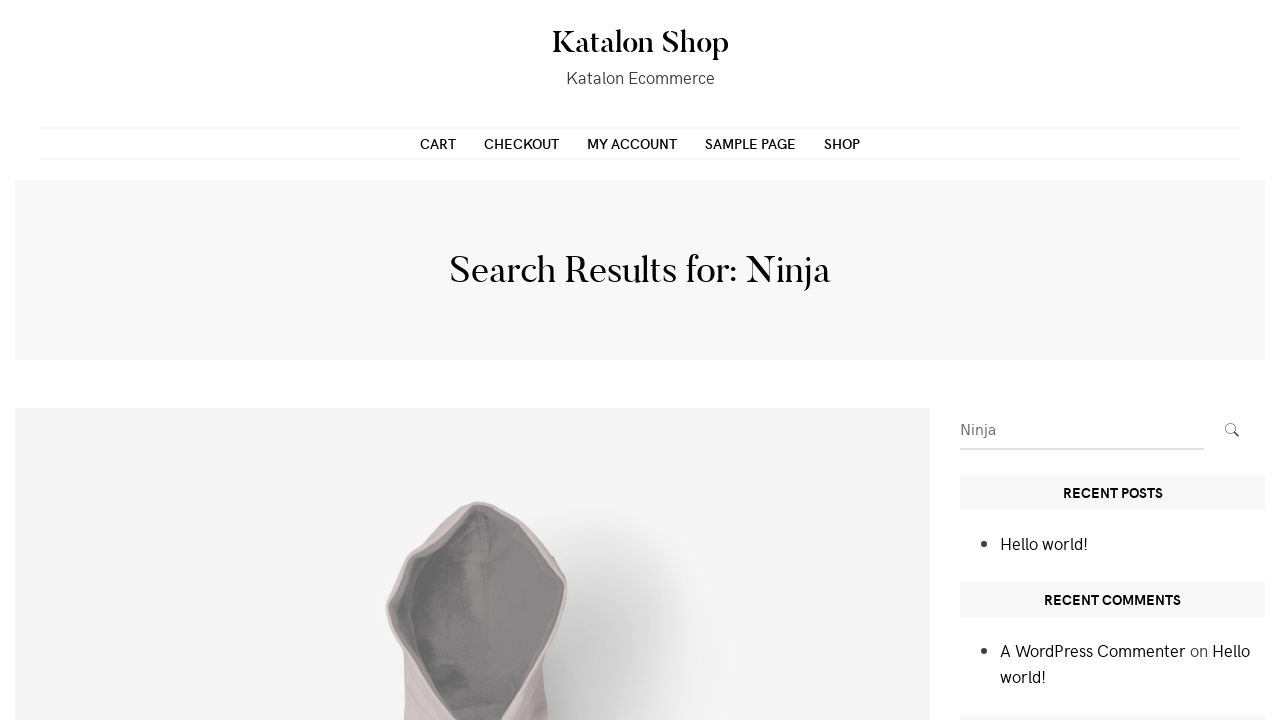

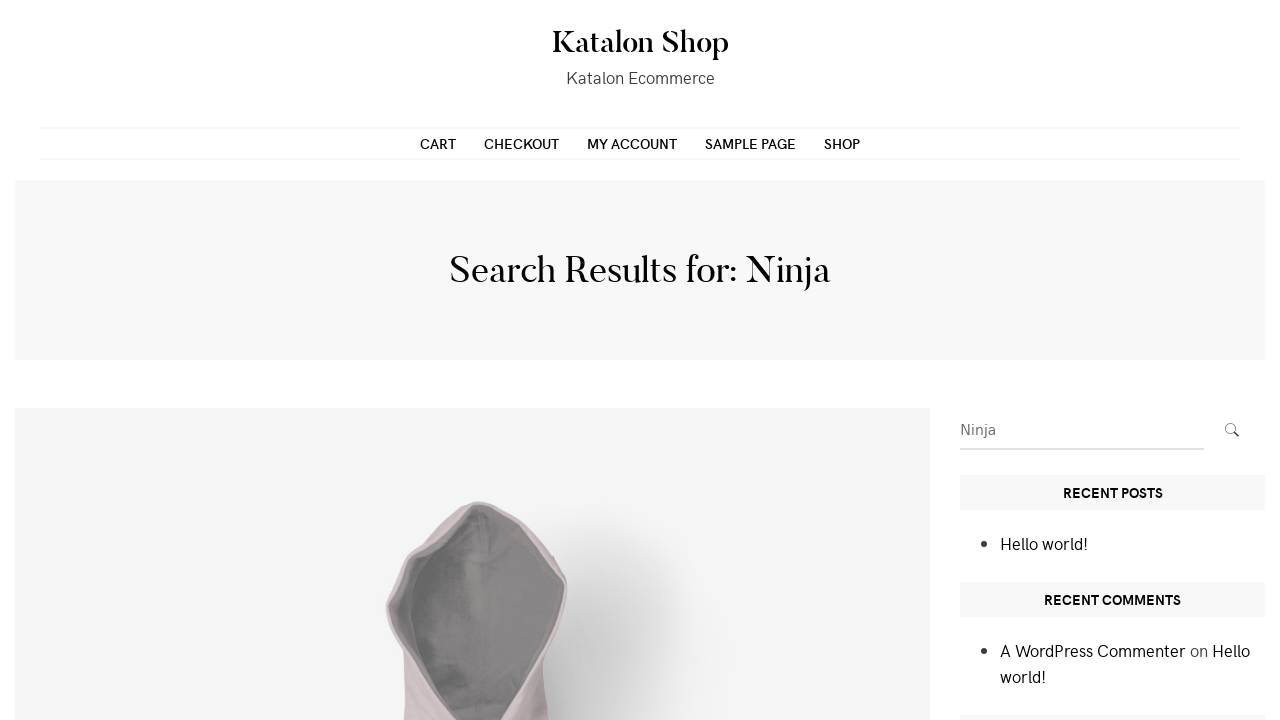